Tests that typing text in the first number input field is handled appropriately

Starting URL: https://testsheepnz.github.io/BasicCalculator

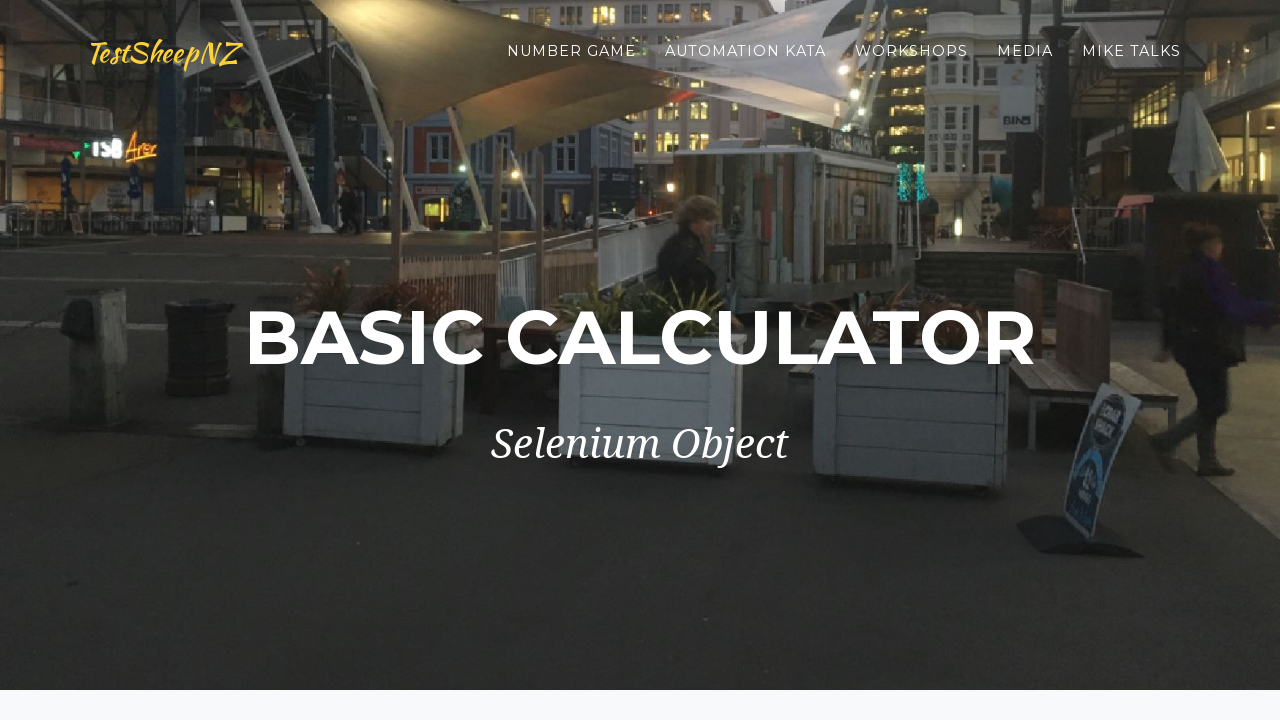

Selected calculator build version 7 on #selectBuild
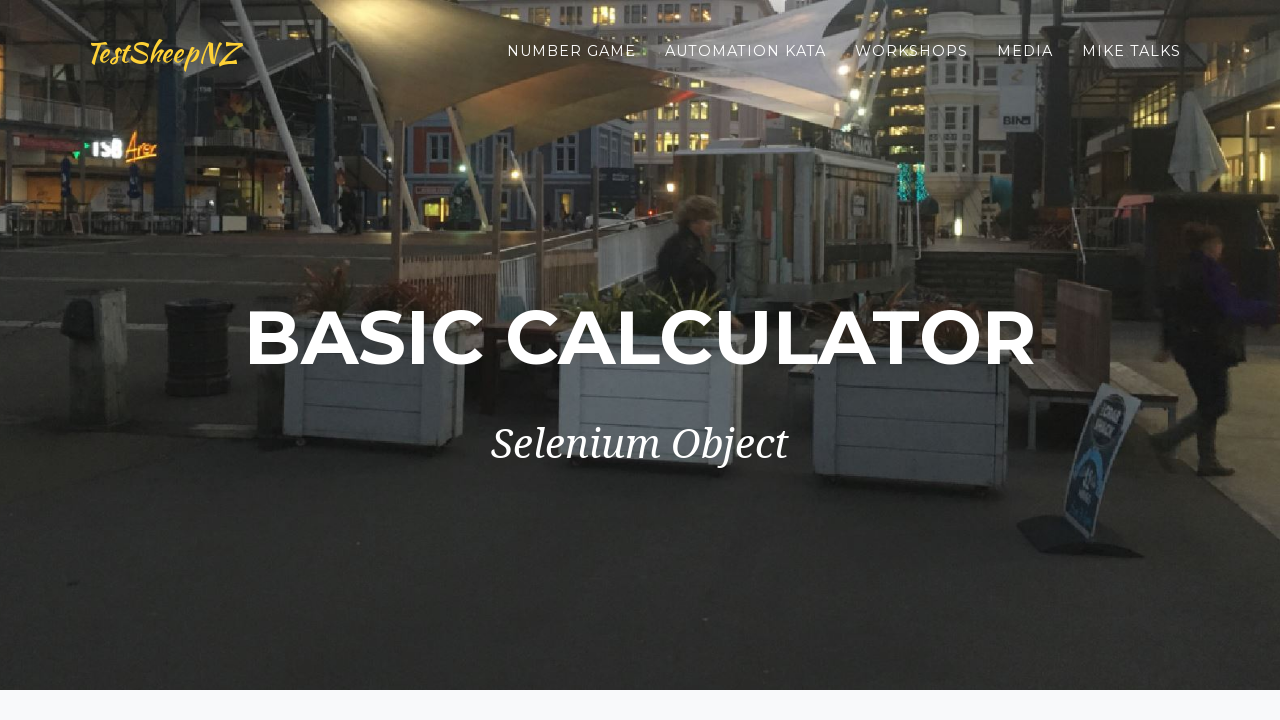

Typed 'Text' into the first number input field on input[name=number1]
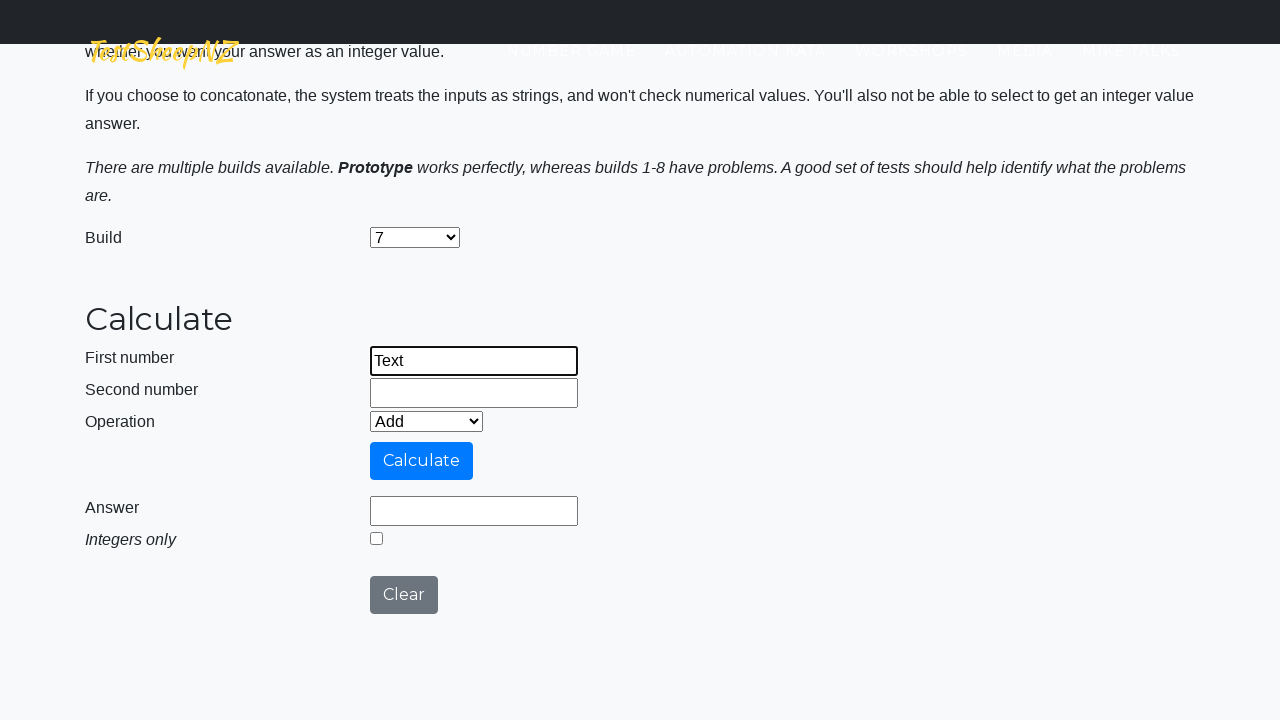

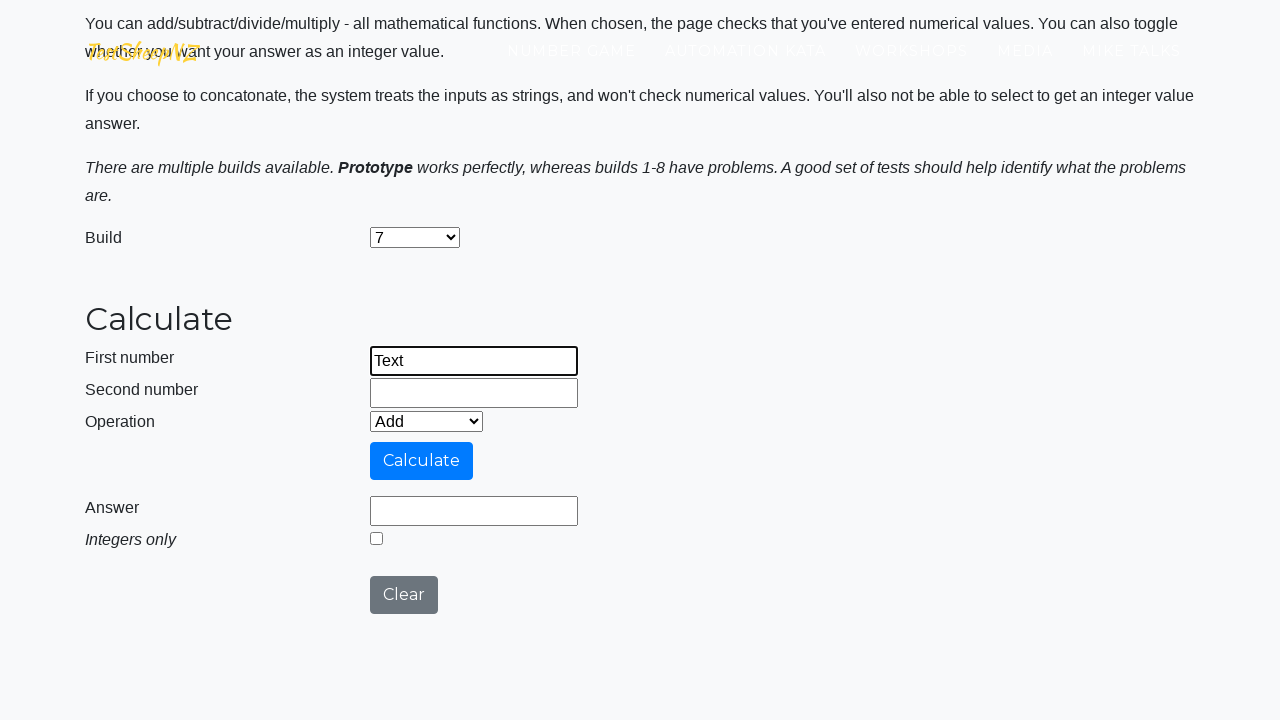